Tests JavaScript prompt alert functionality by triggering a prompt, entering text, and accepting it

Starting URL: https://the-internet.herokuapp.com/javascript_alerts

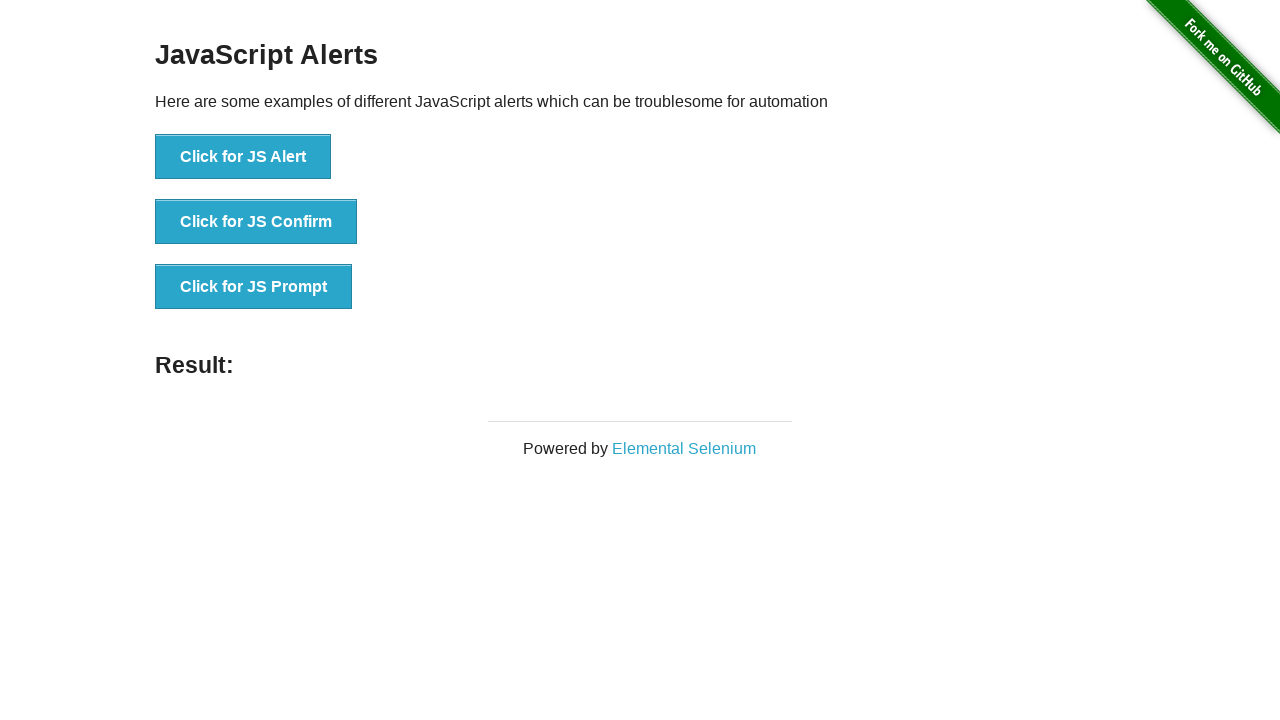

Clicked button to trigger JavaScript prompt dialog at (254, 287) on xpath=//button[text()='Click for JS Prompt']
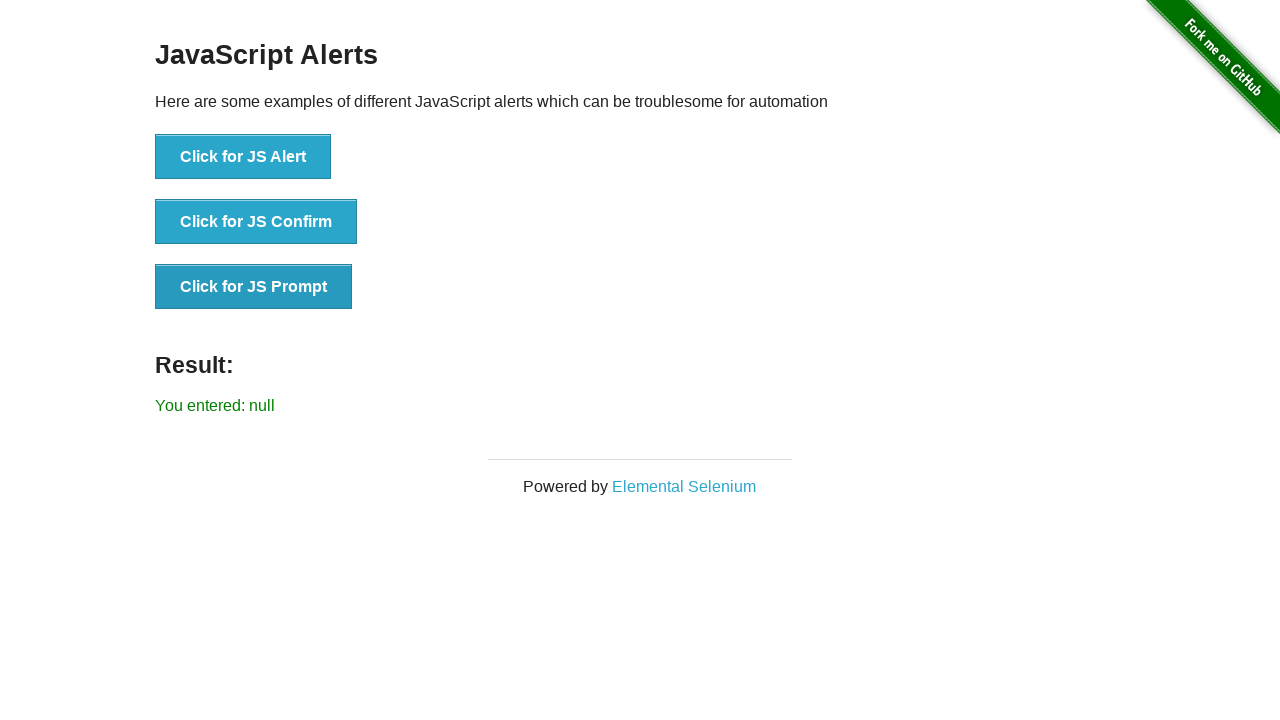

Set up dialog handler to accept prompt with text 'Abhishek Bhat'
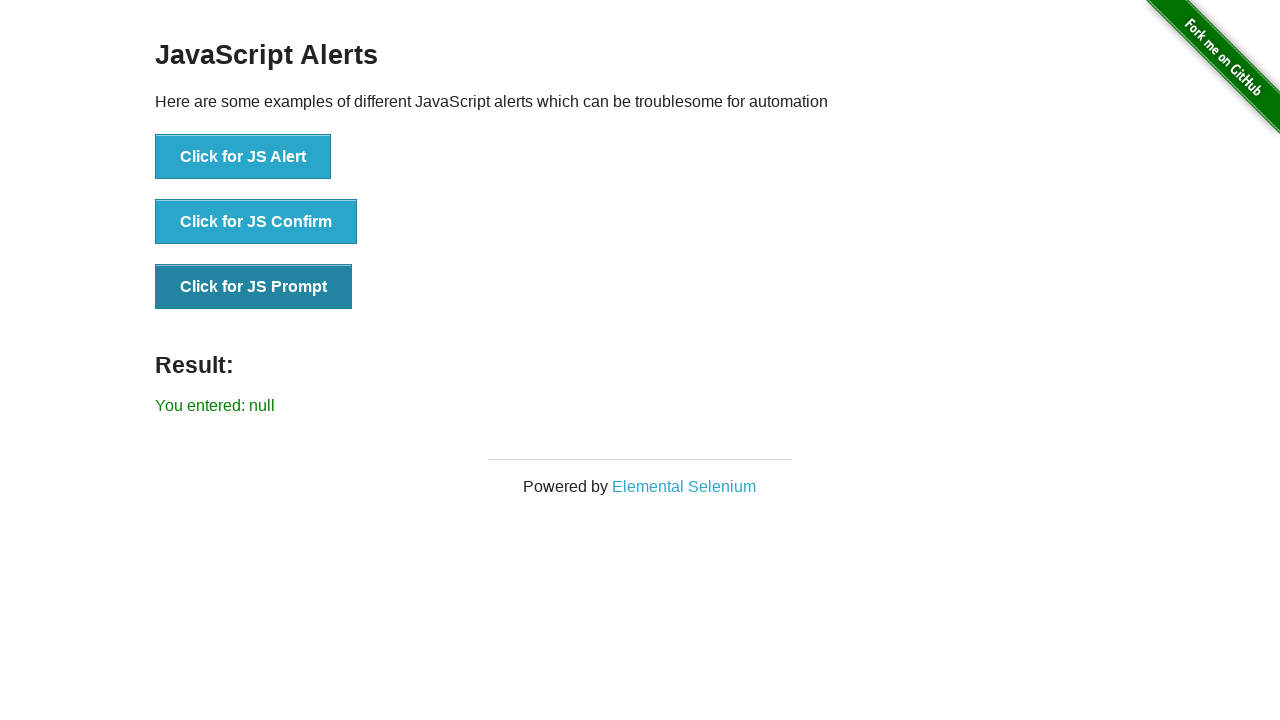

Cleared any existing window unload handlers
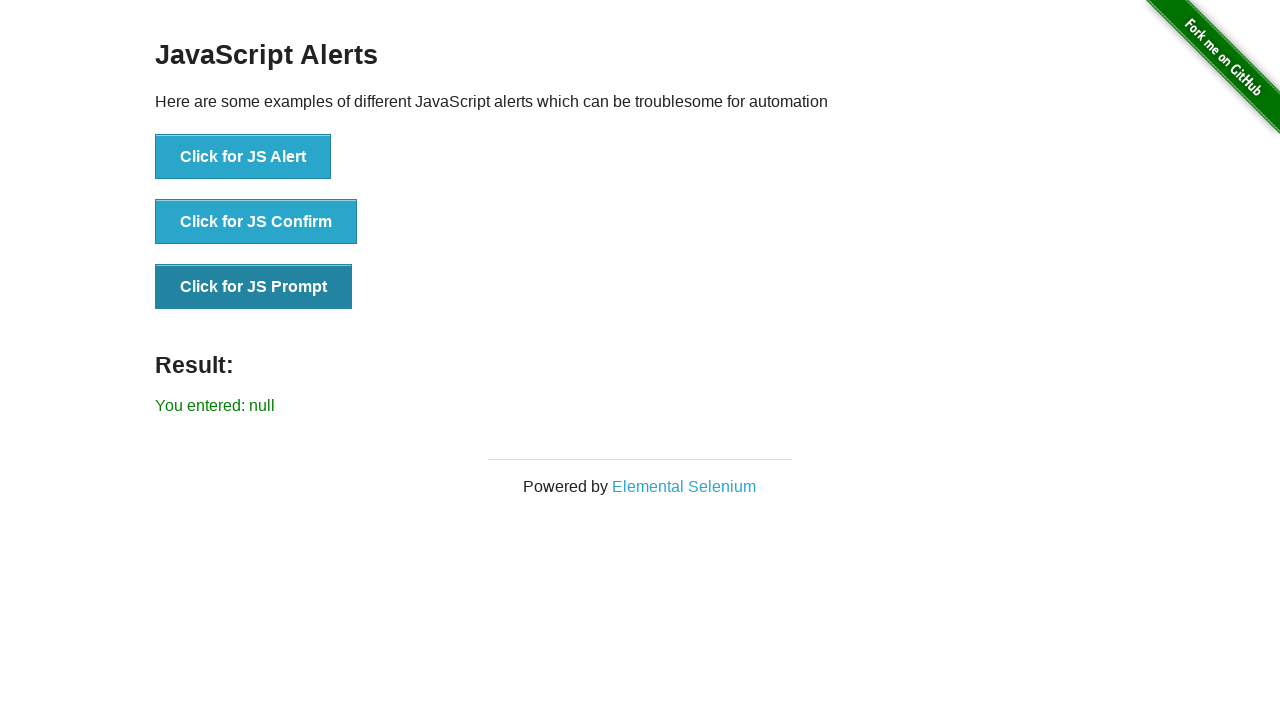

Clicked button again to trigger prompt dialog with handler active at (254, 287) on xpath=//button[text()='Click for JS Prompt']
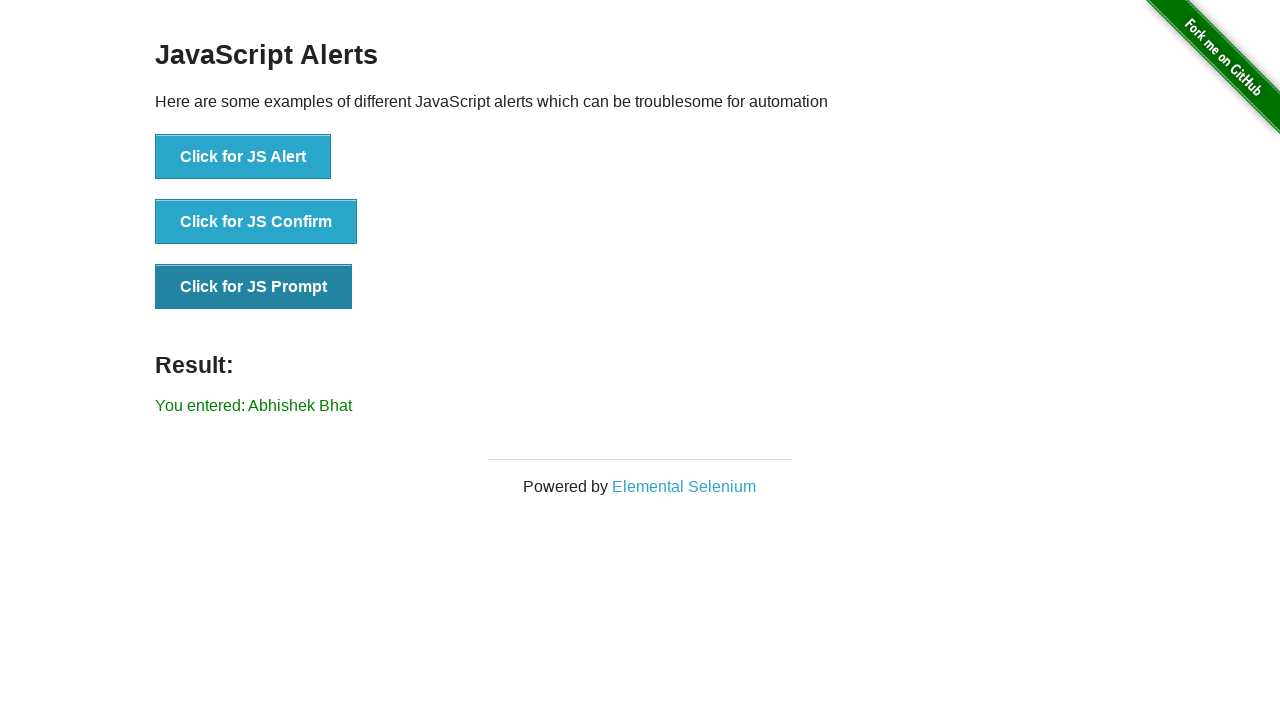

Verified that prompt result text 'You entered: Abhishek Bhat' appears on page
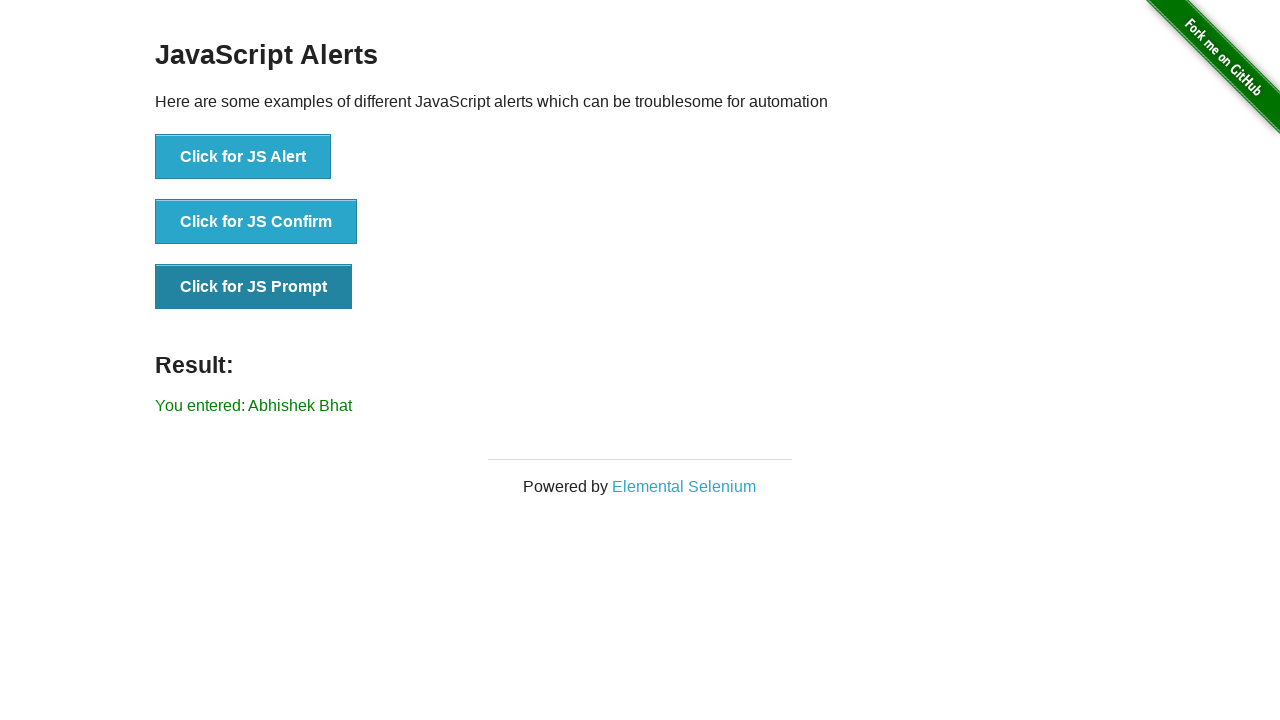

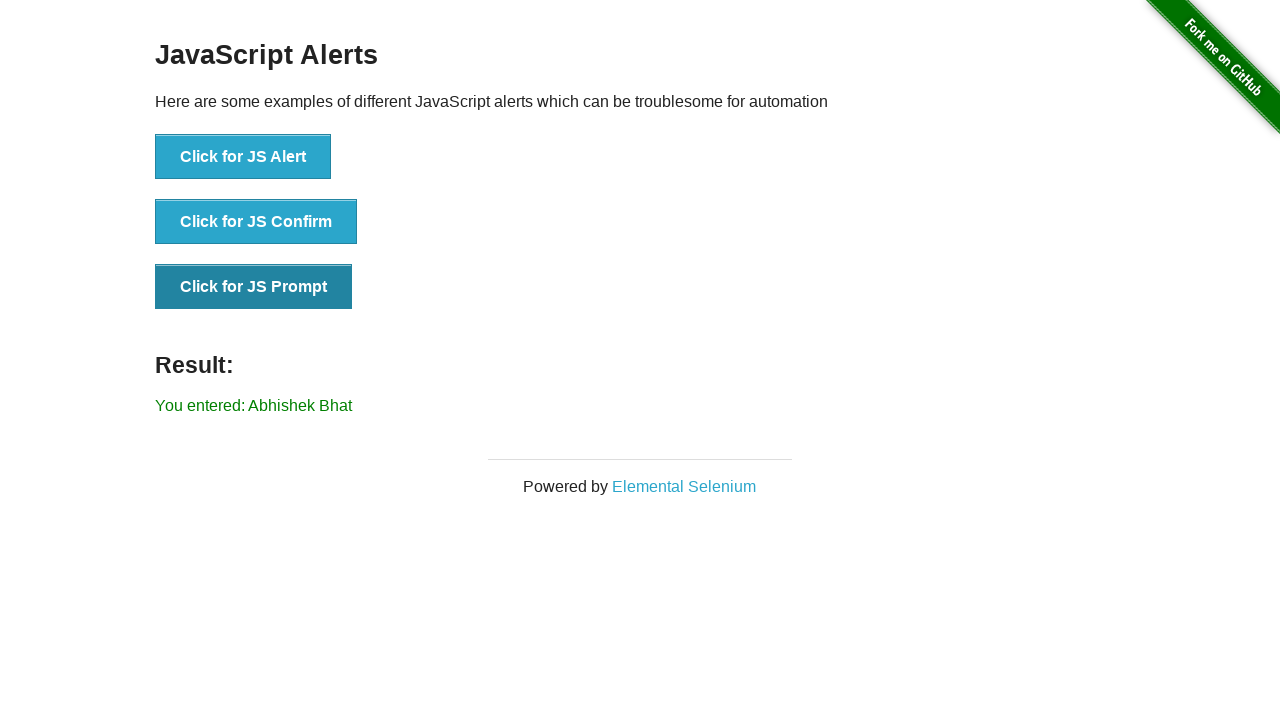